Tests that a todo item is removed when edited to an empty string

Starting URL: https://demo.playwright.dev/todomvc

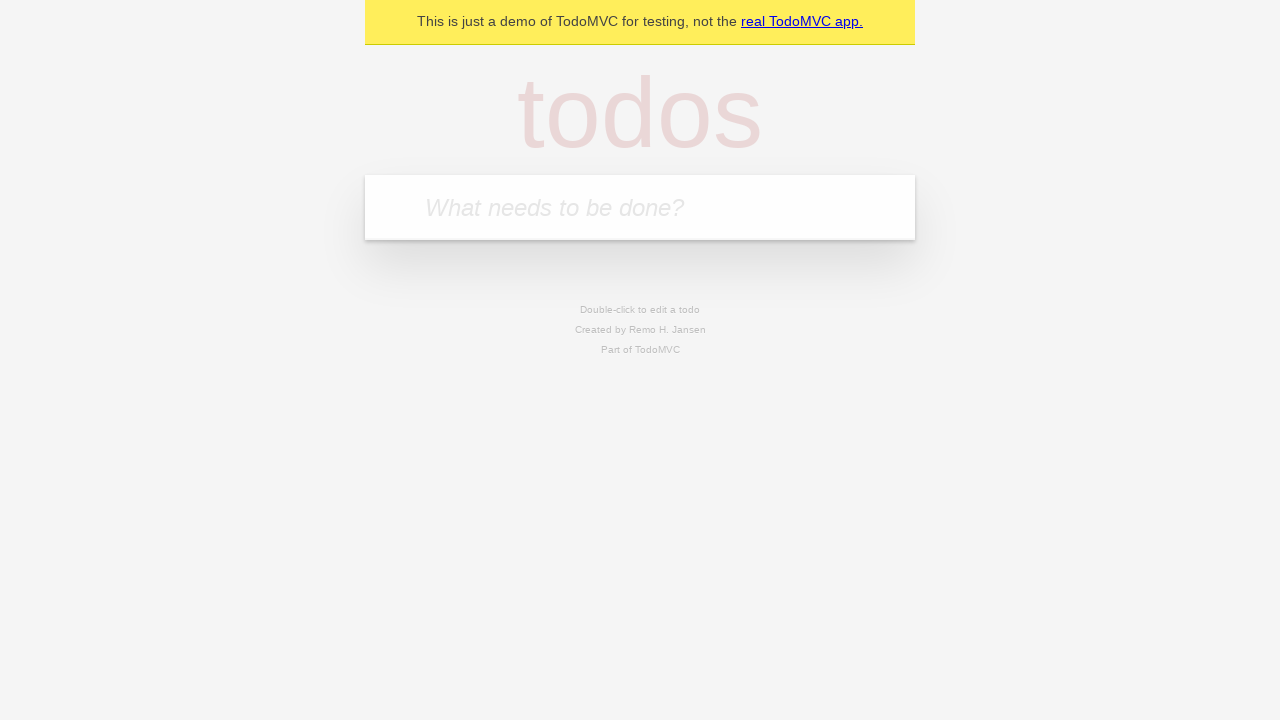

Filled todo input with 'buy some cheese' on internal:attr=[placeholder="What needs to be done?"i]
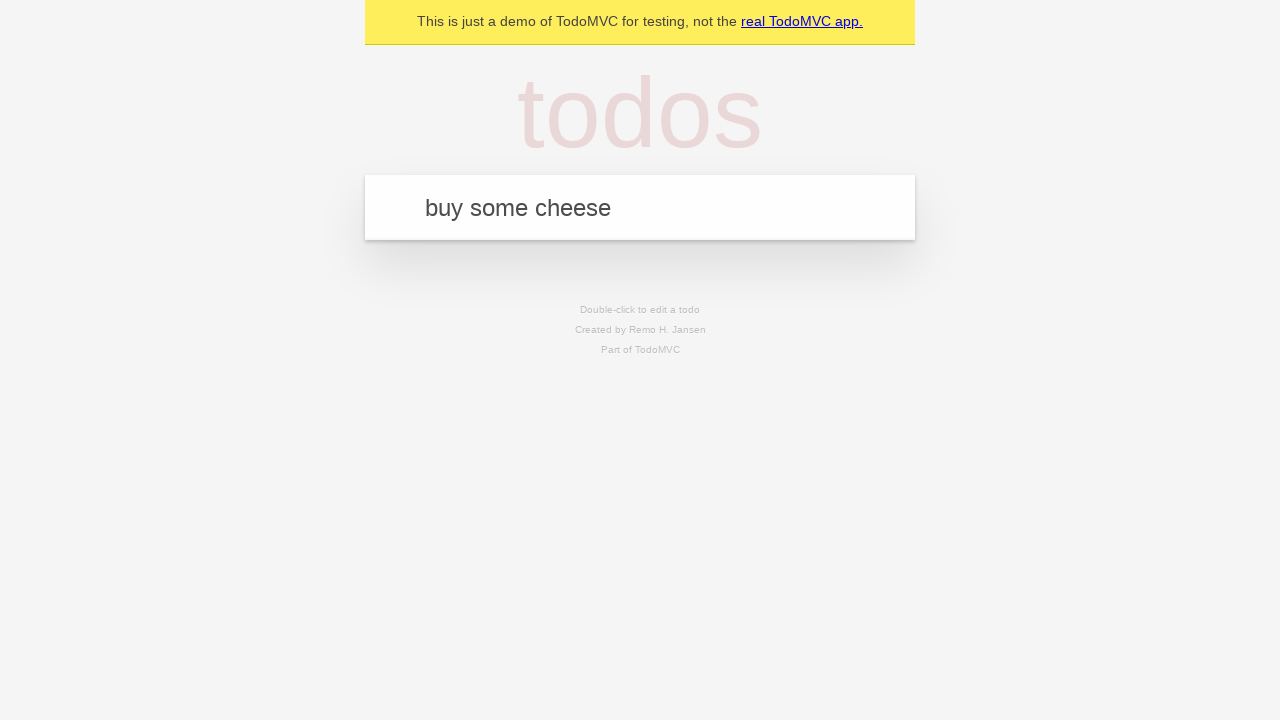

Pressed Enter to create first todo on internal:attr=[placeholder="What needs to be done?"i]
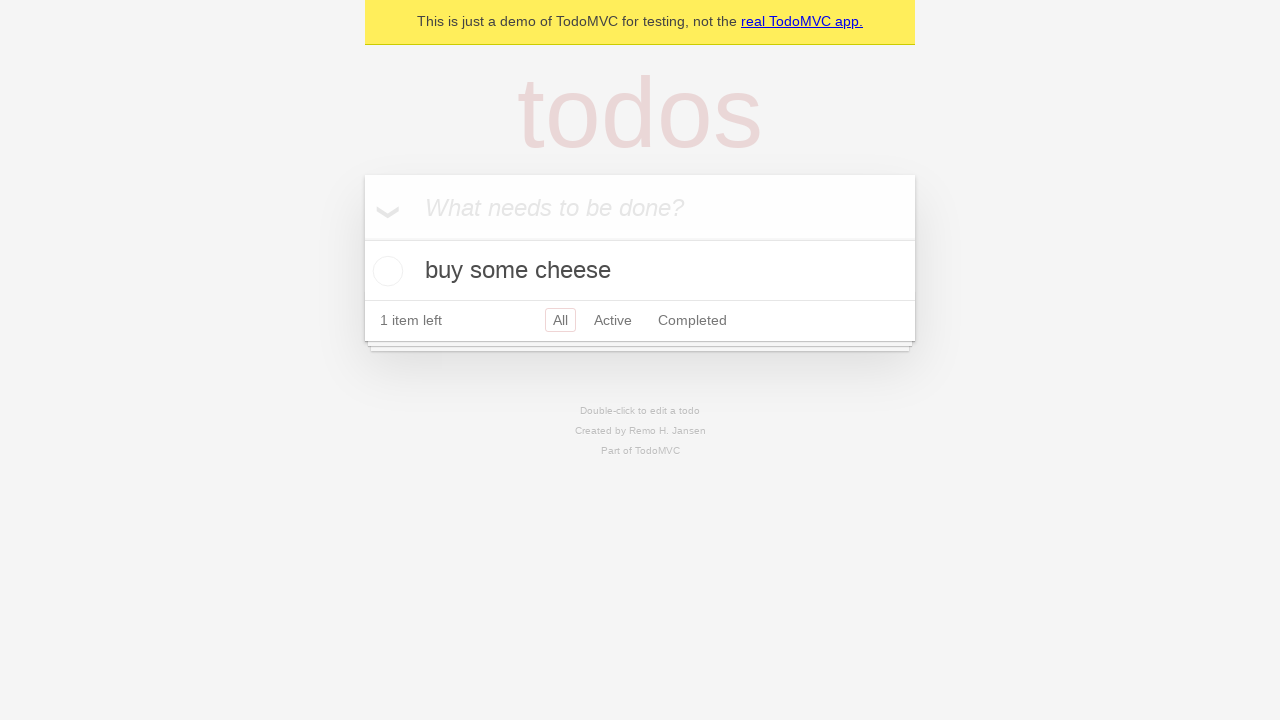

Filled todo input with 'feed the cat' on internal:attr=[placeholder="What needs to be done?"i]
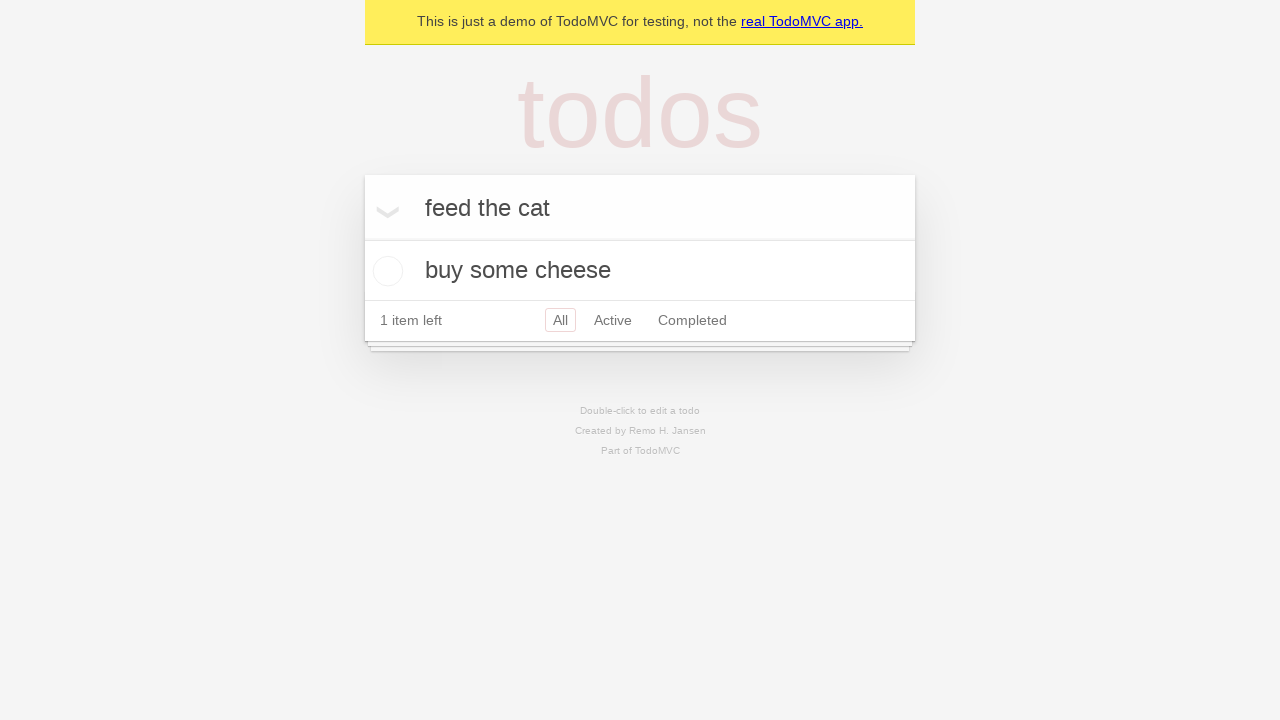

Pressed Enter to create second todo on internal:attr=[placeholder="What needs to be done?"i]
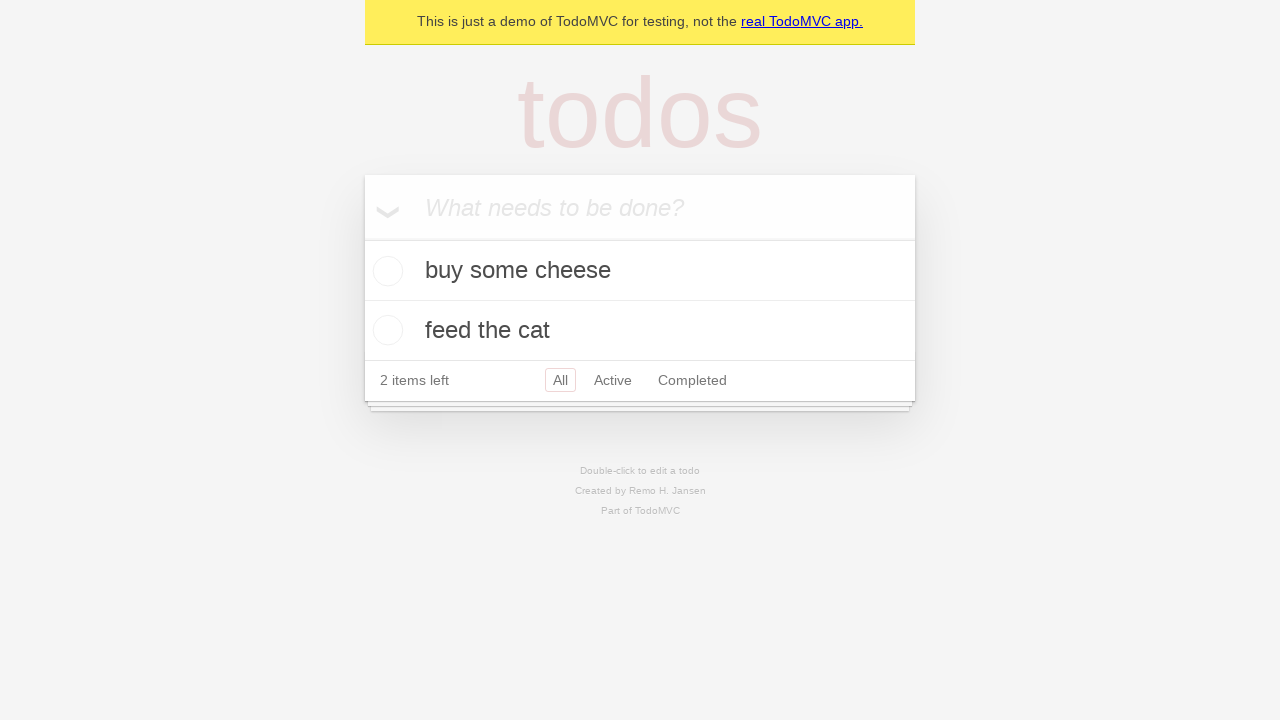

Filled todo input with 'book a doctors appointment' on internal:attr=[placeholder="What needs to be done?"i]
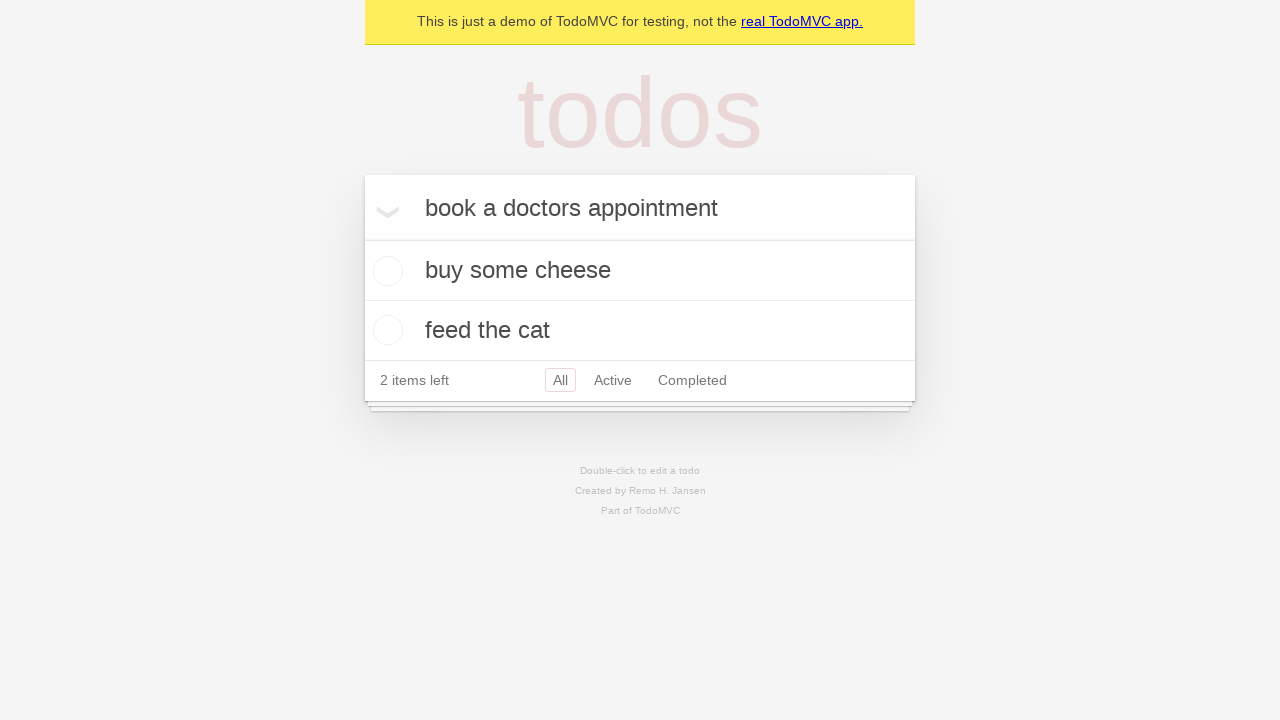

Pressed Enter to create third todo on internal:attr=[placeholder="What needs to be done?"i]
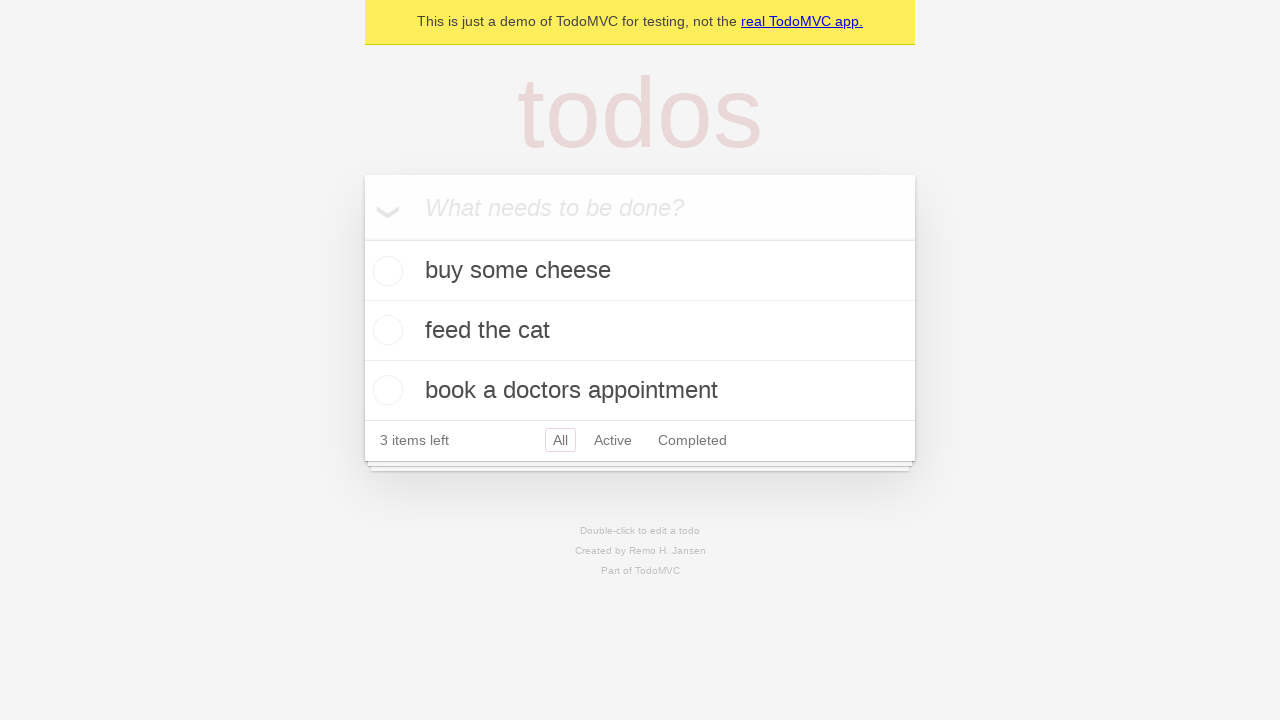

Double-clicked second todo item to enter edit mode at (640, 331) on internal:testid=[data-testid="todo-item"s] >> nth=1
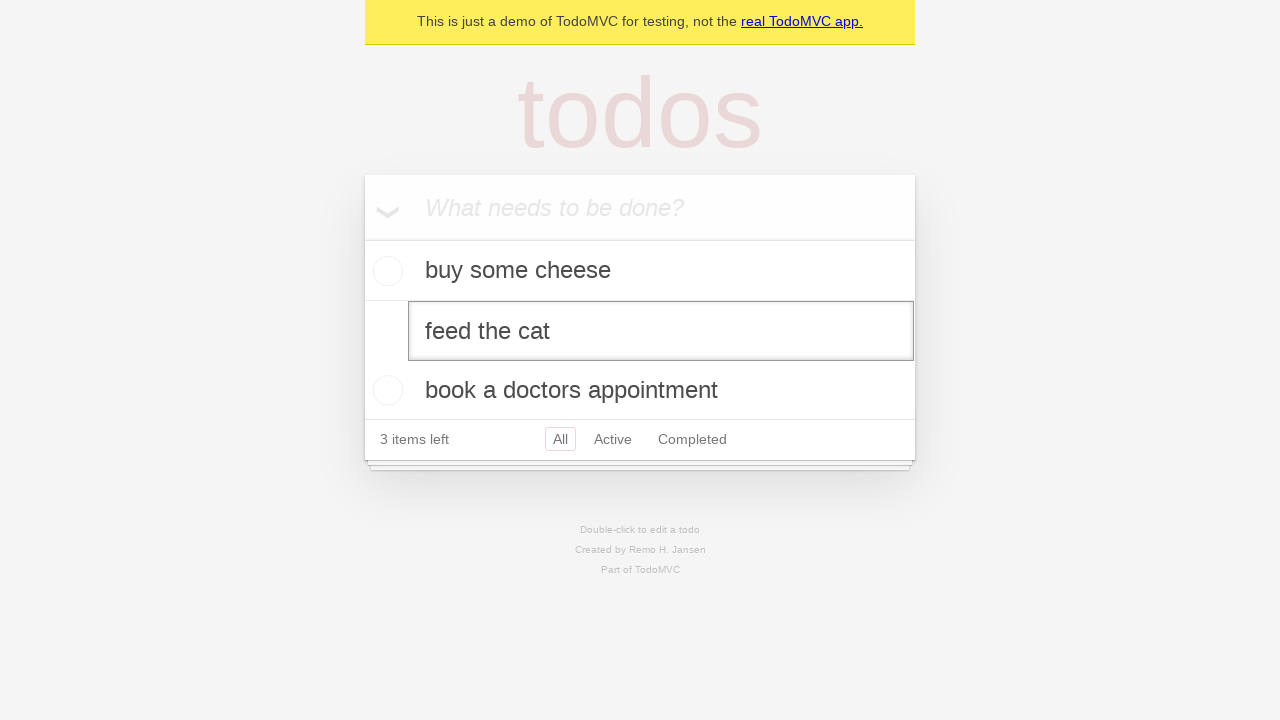

Cleared the todo text by filling with empty string on internal:testid=[data-testid="todo-item"s] >> nth=1 >> internal:role=textbox[nam
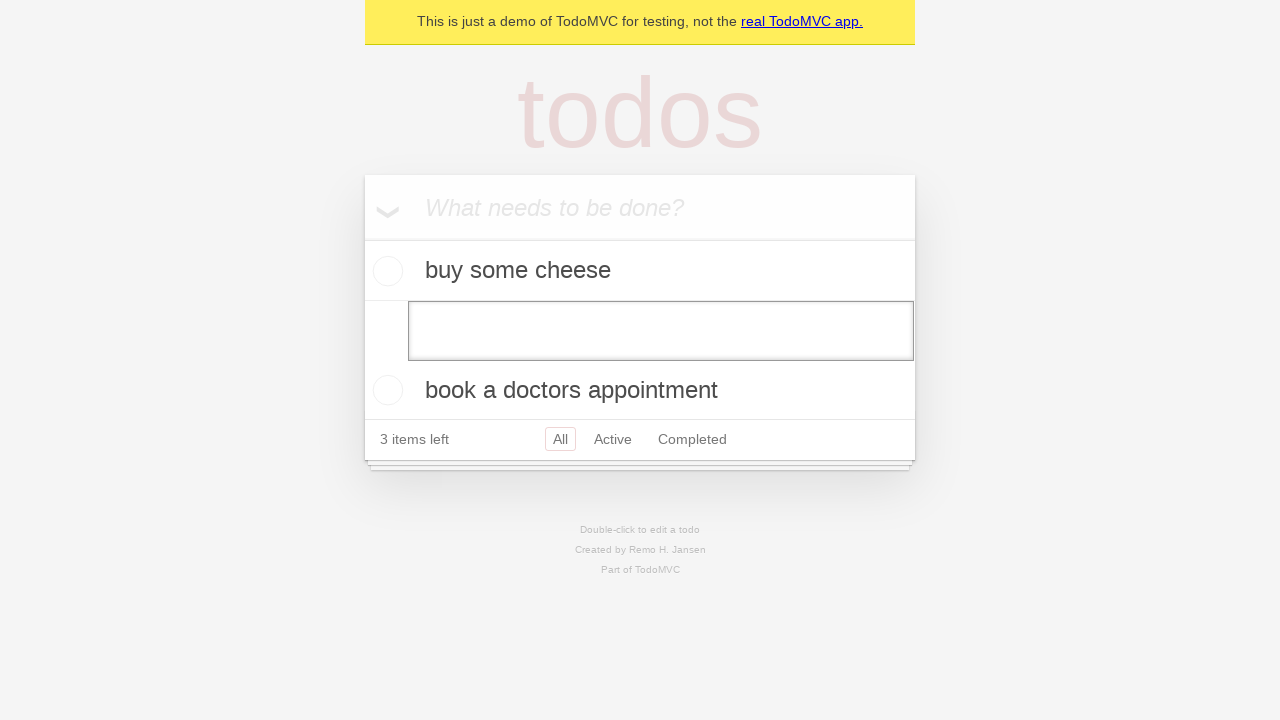

Pressed Enter to submit empty todo, triggering removal on internal:testid=[data-testid="todo-item"s] >> nth=1 >> internal:role=textbox[nam
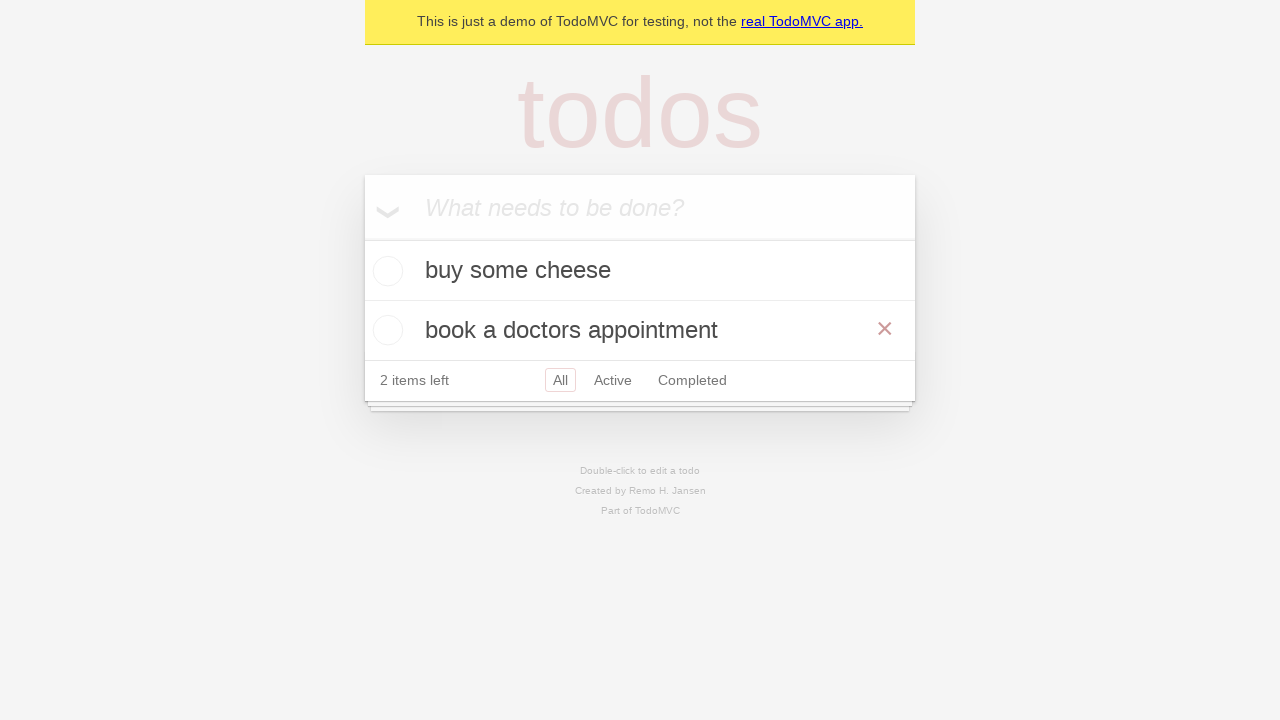

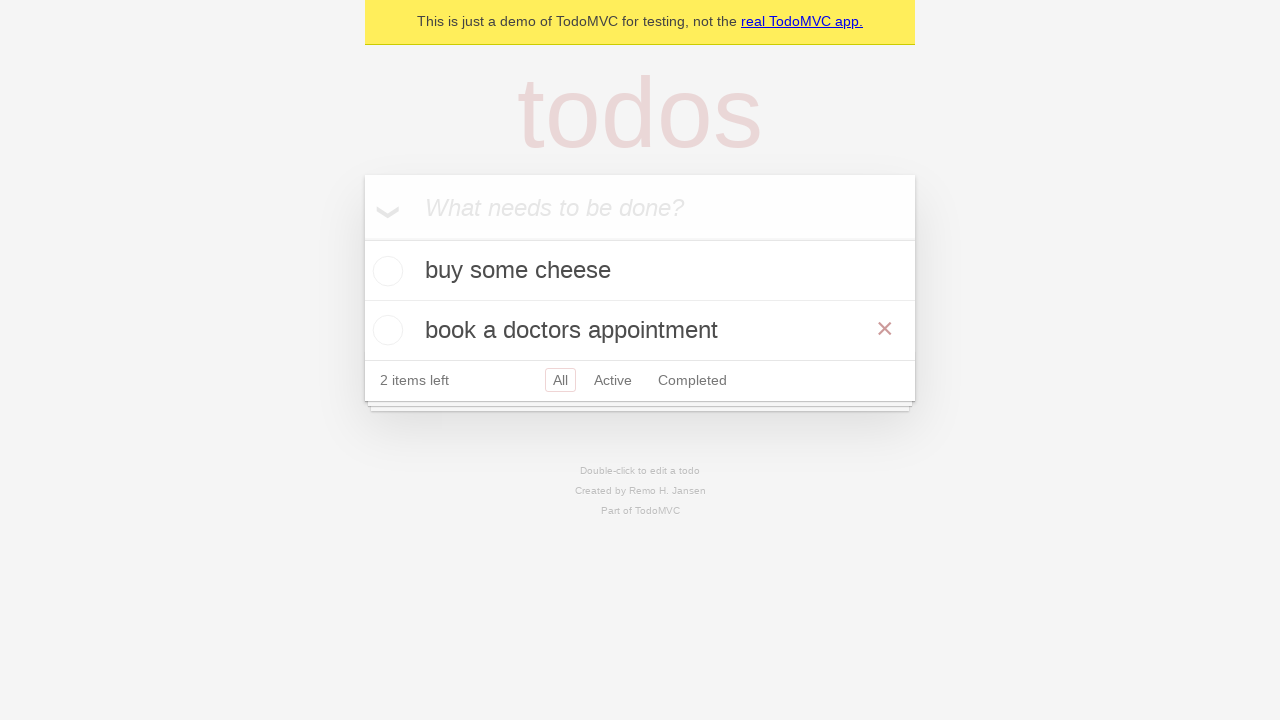